Tests the search functionality on Python.org by entering a search query "pycon" and submitting the search form

Starting URL: https://www.python.org/

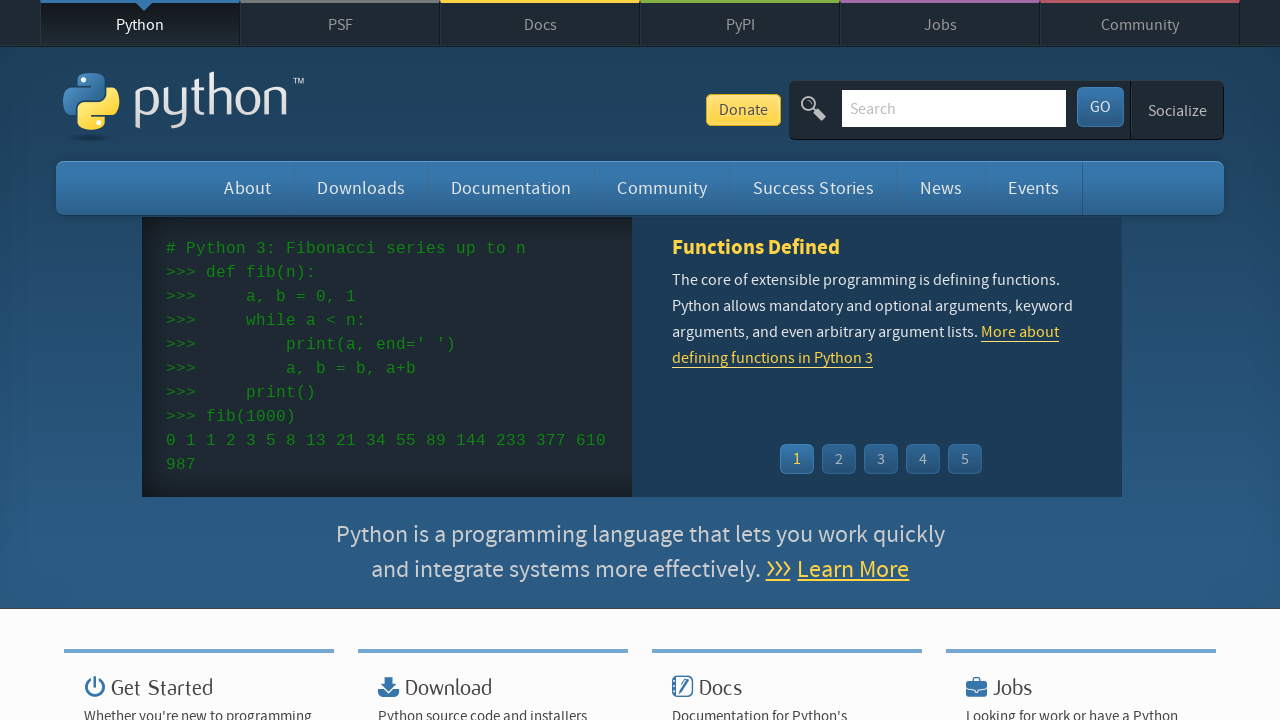

Filled search box with 'pycon' query on input[name='q']
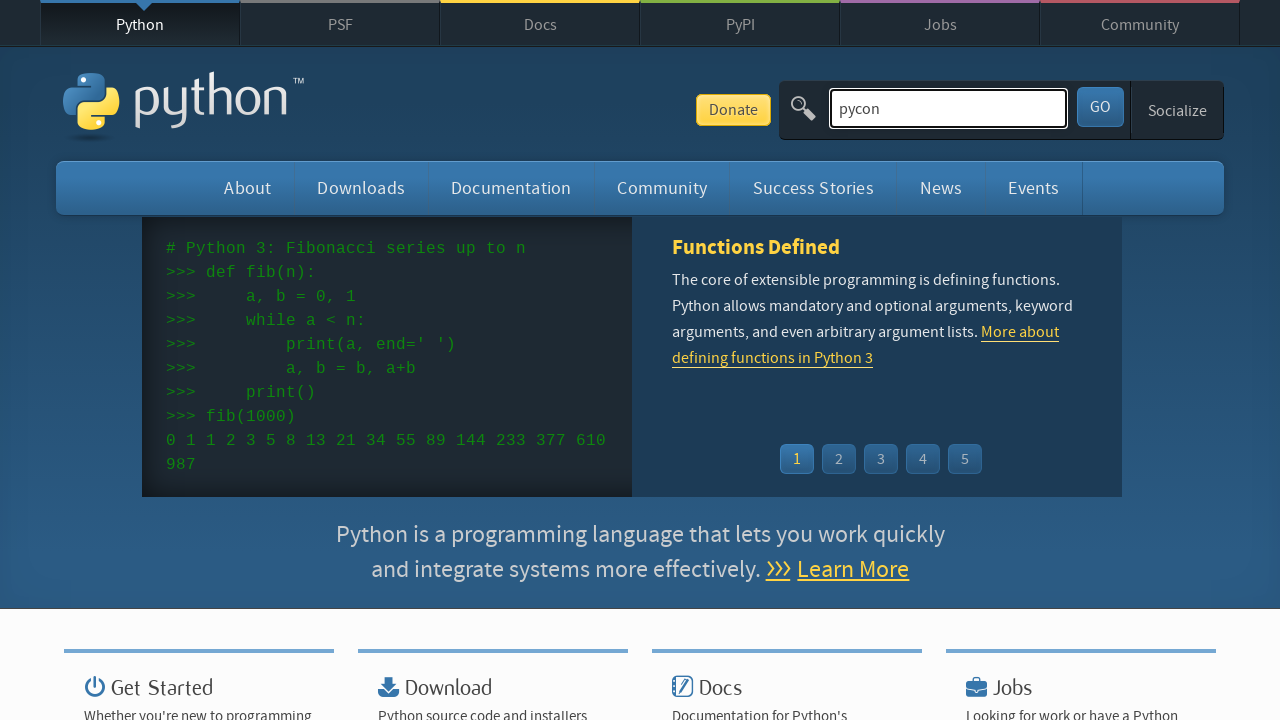

Pressed Enter to submit search form on input[name='q']
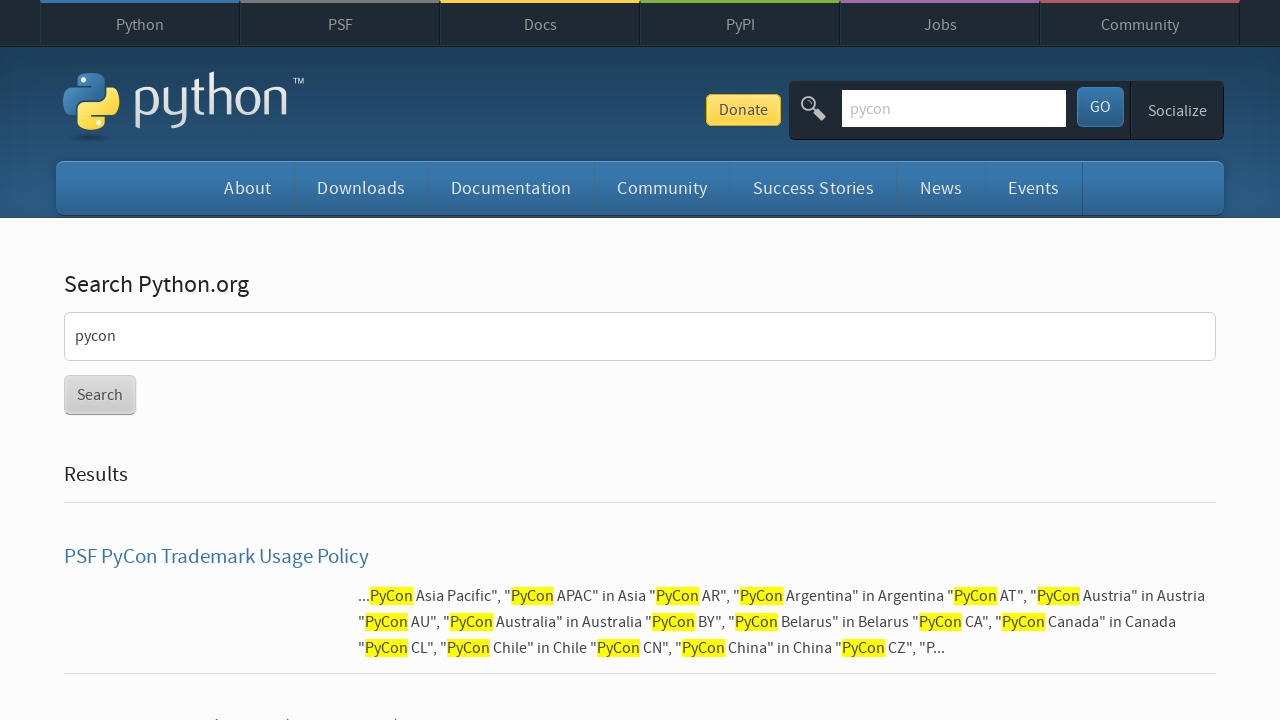

Search results page loaded
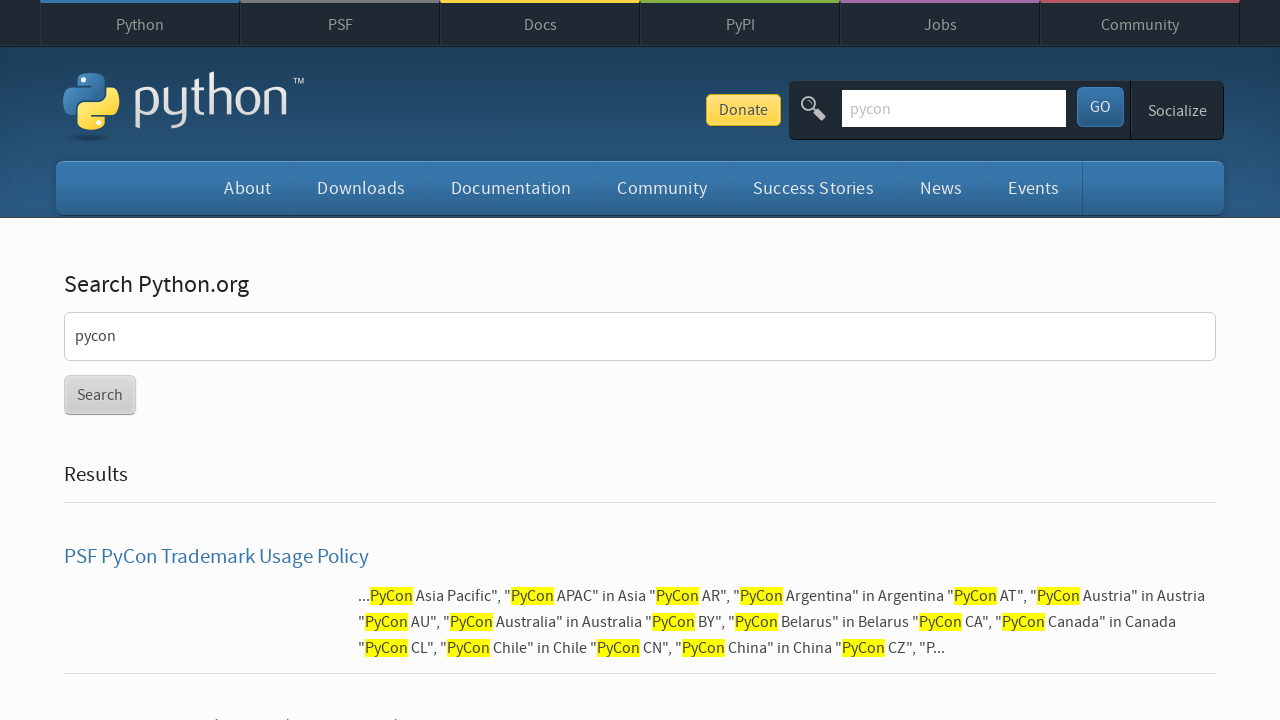

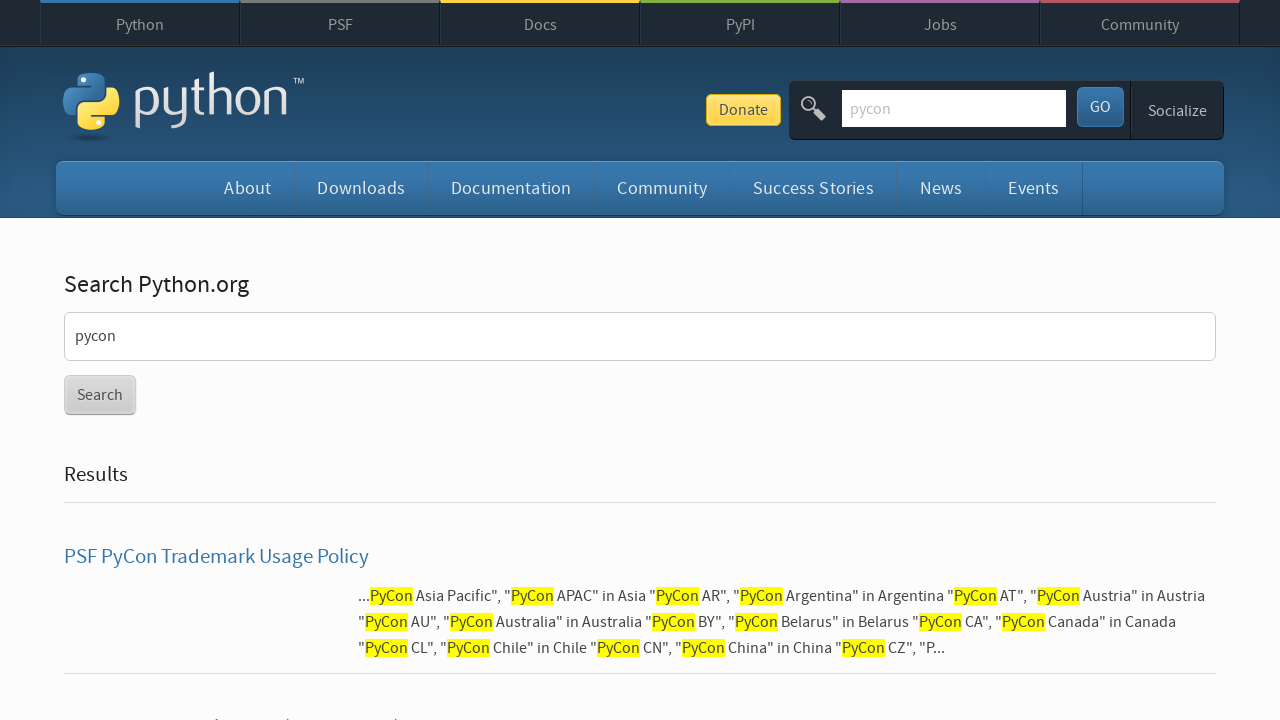